Tests dynamic form control behavior by checking if a text input field becomes enabled after clicking a button

Starting URL: https://training-support.net/webelements/dynamic-controls

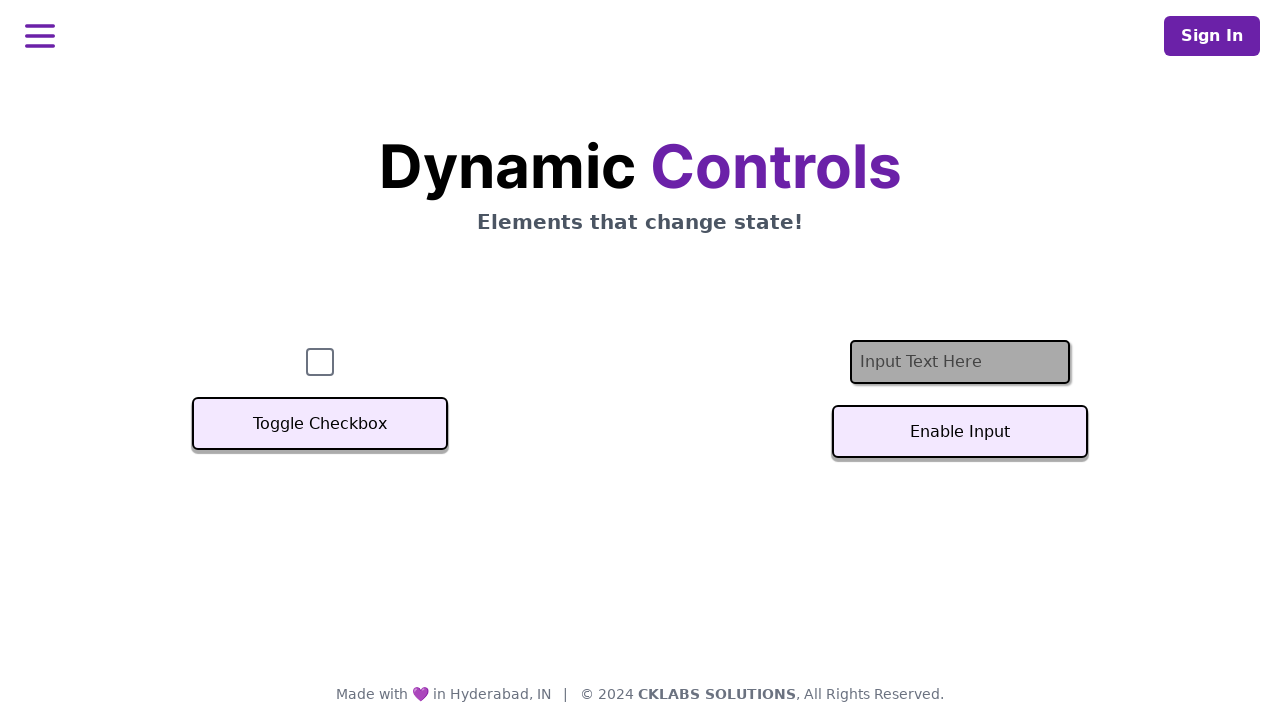

Located the text input field with ID 'textInput'
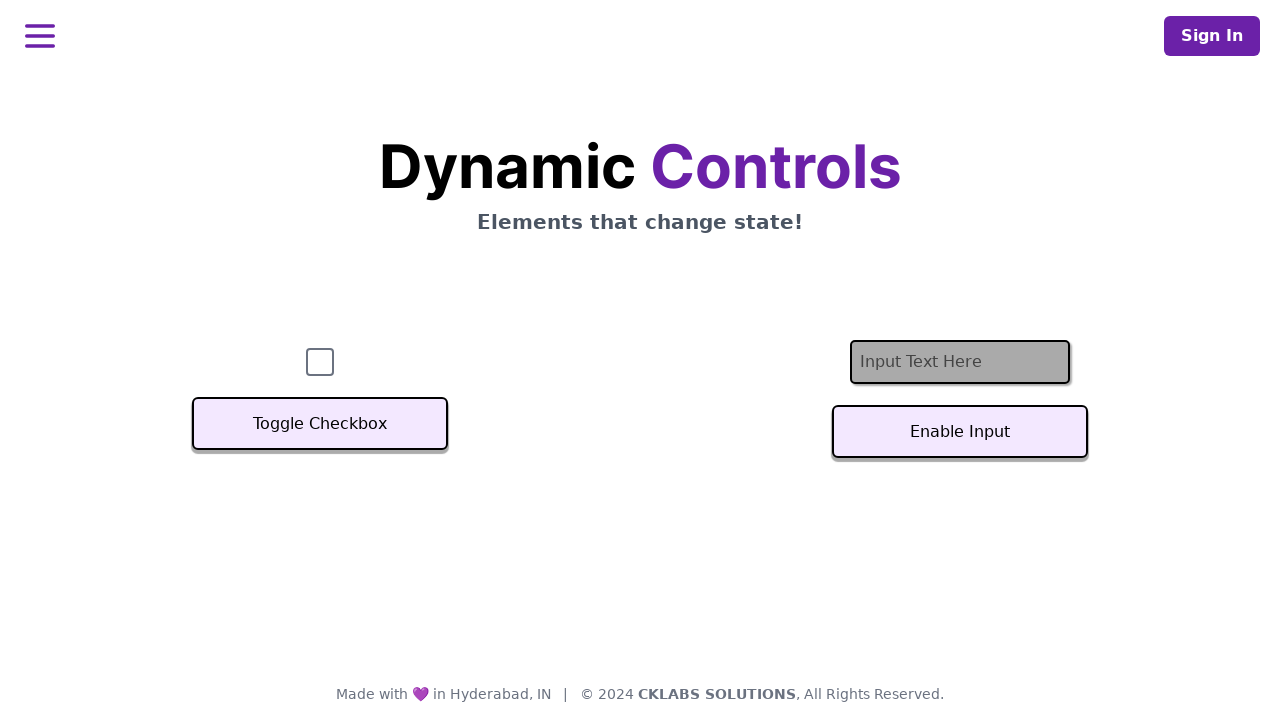

Checked initial state of text input field: enabled=False
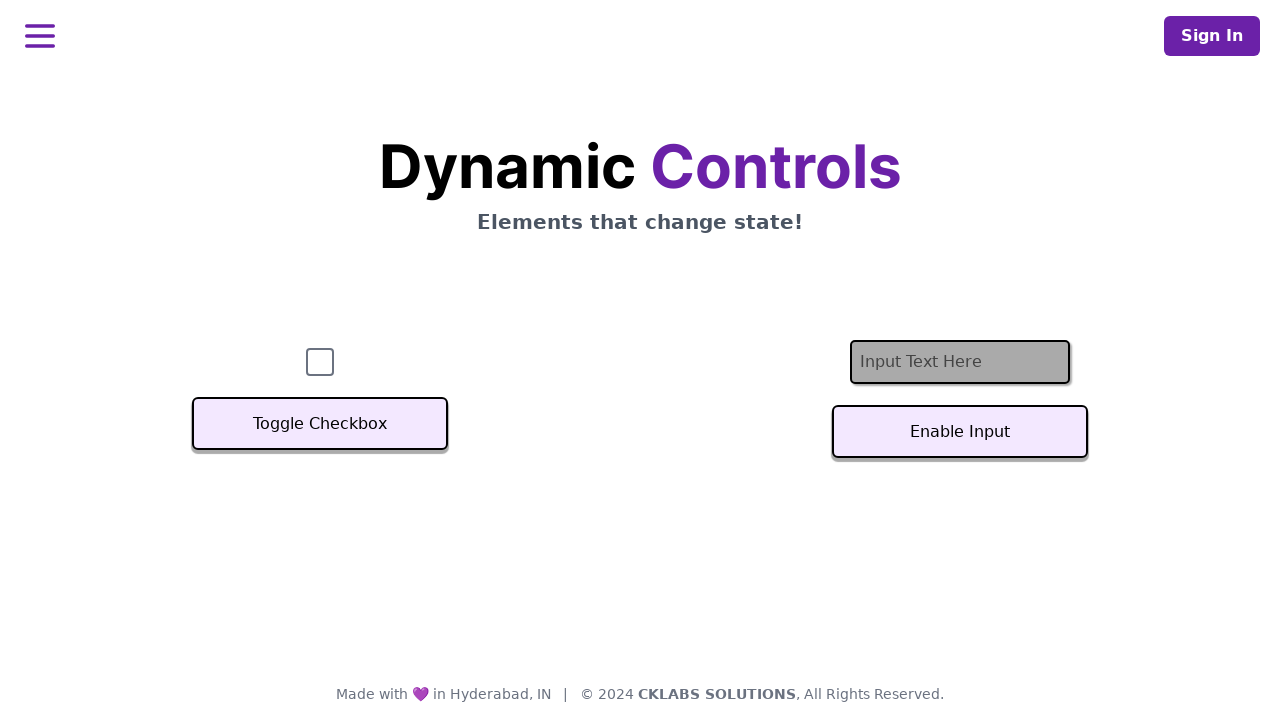

Clicked the button to toggle text input field state at (960, 432) on #textInputButton
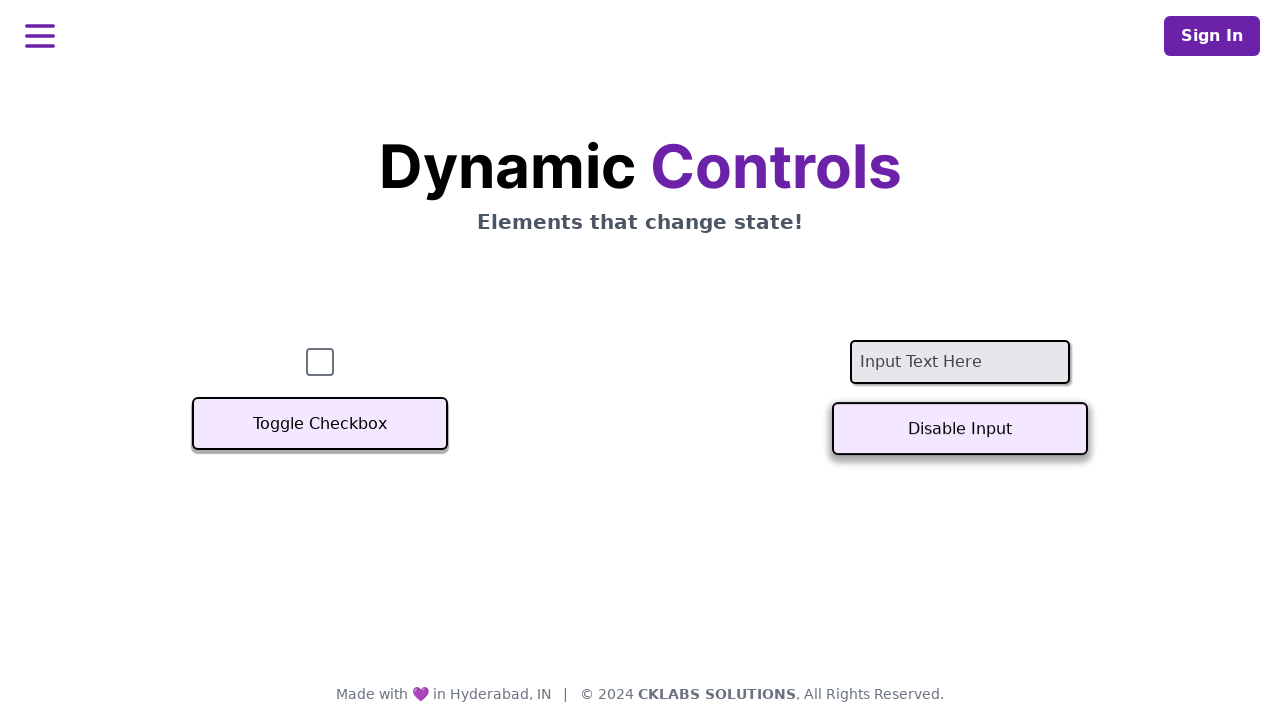

Waited 500ms for the state change to take effect
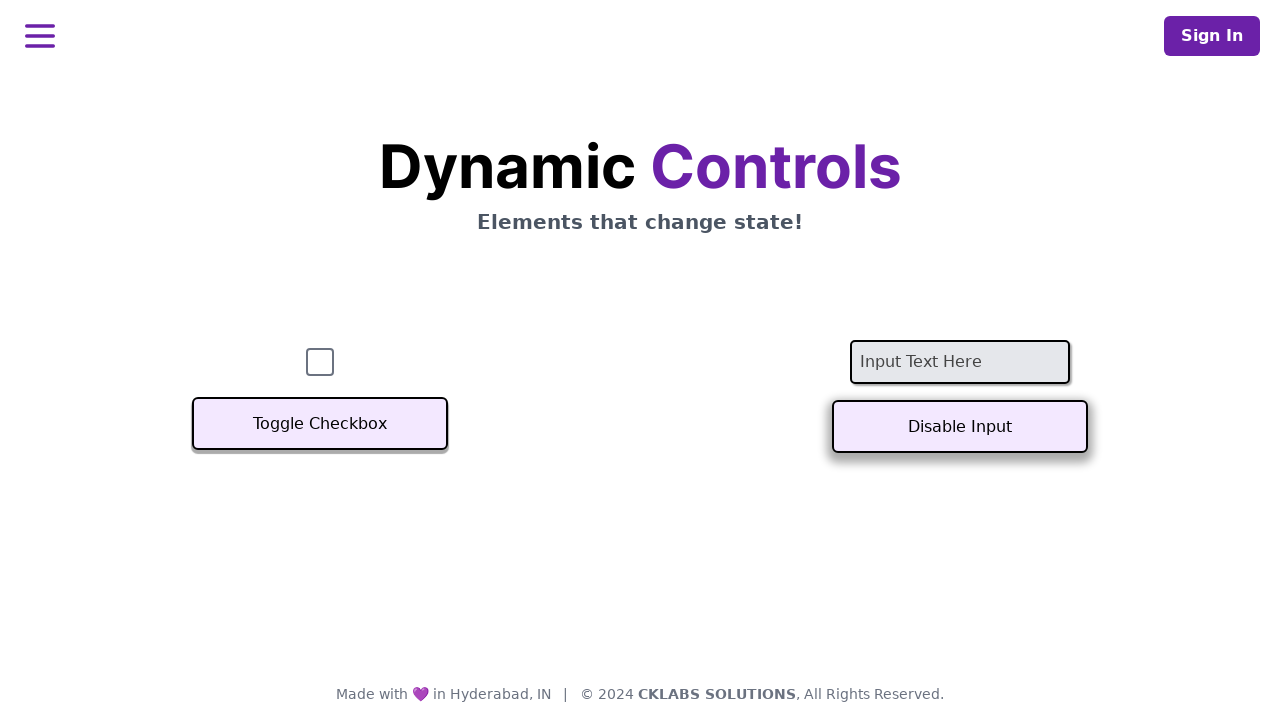

Checked final state of text input field: enabled=True
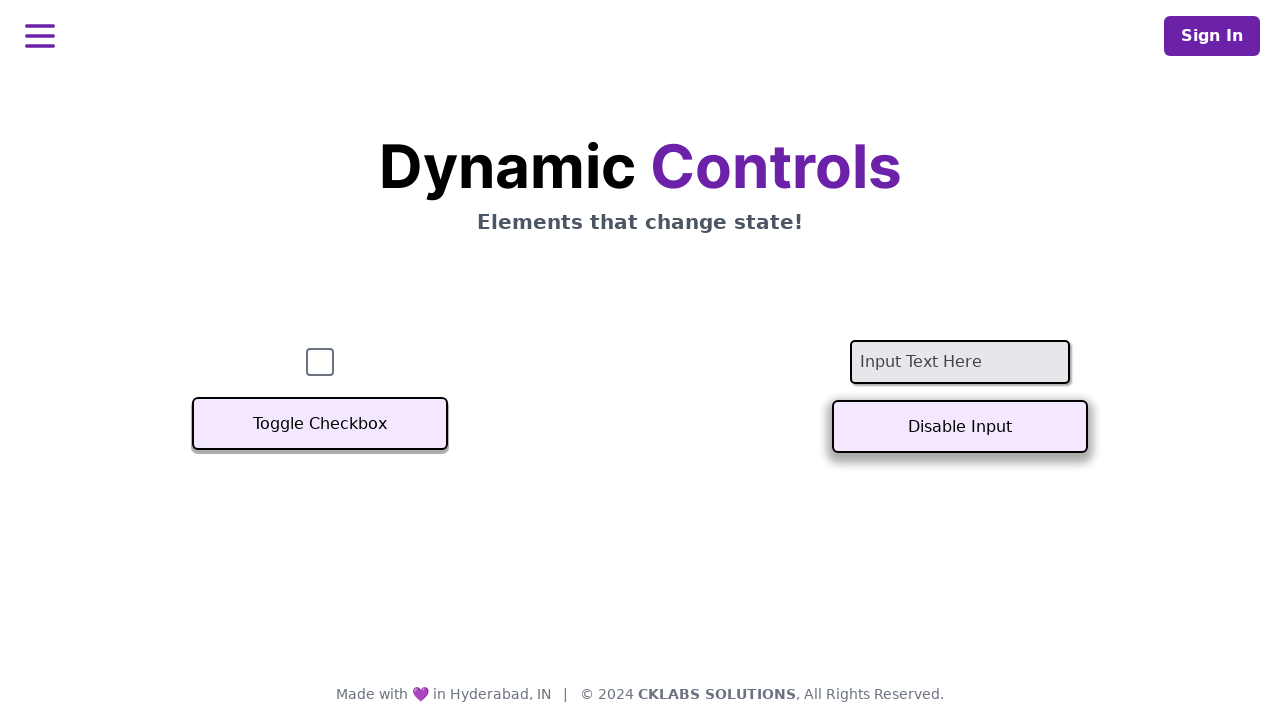

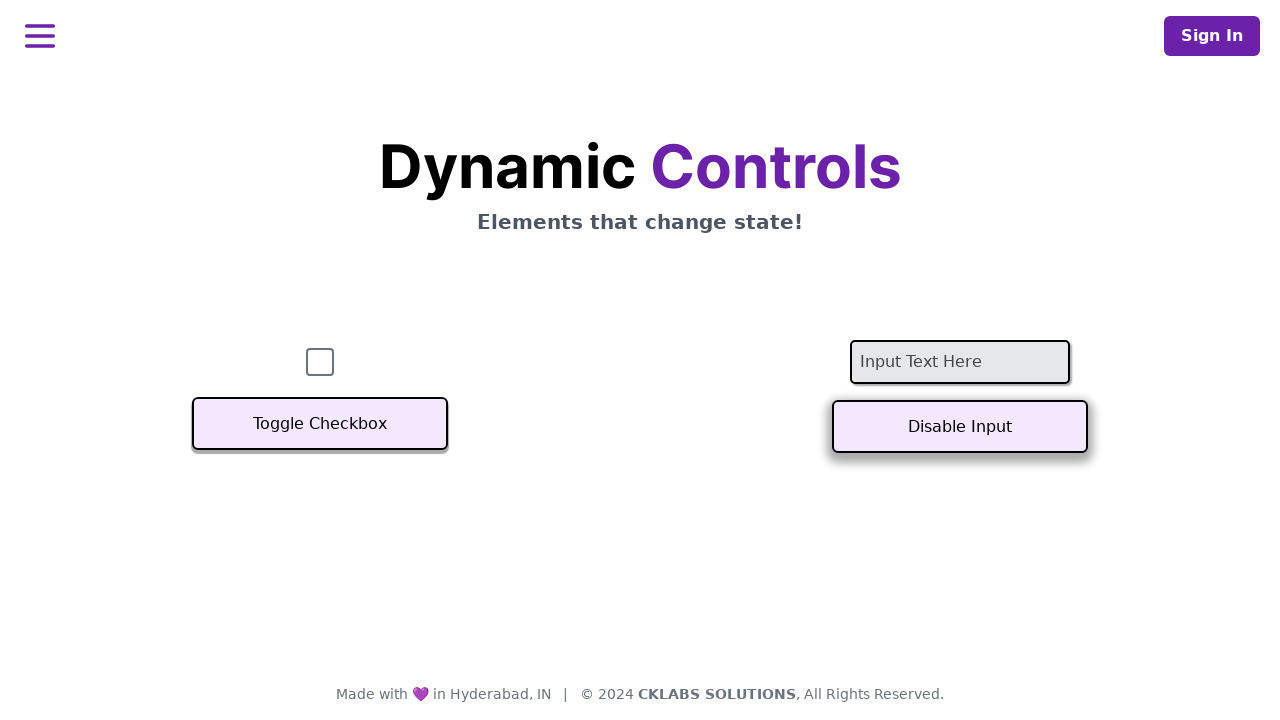